Tests the complete user registration flow on AutomationExercise website by filling out signup form with personal details, account information, and address, then verifying the account was created successfully.

Starting URL: https://automationexercise.com/

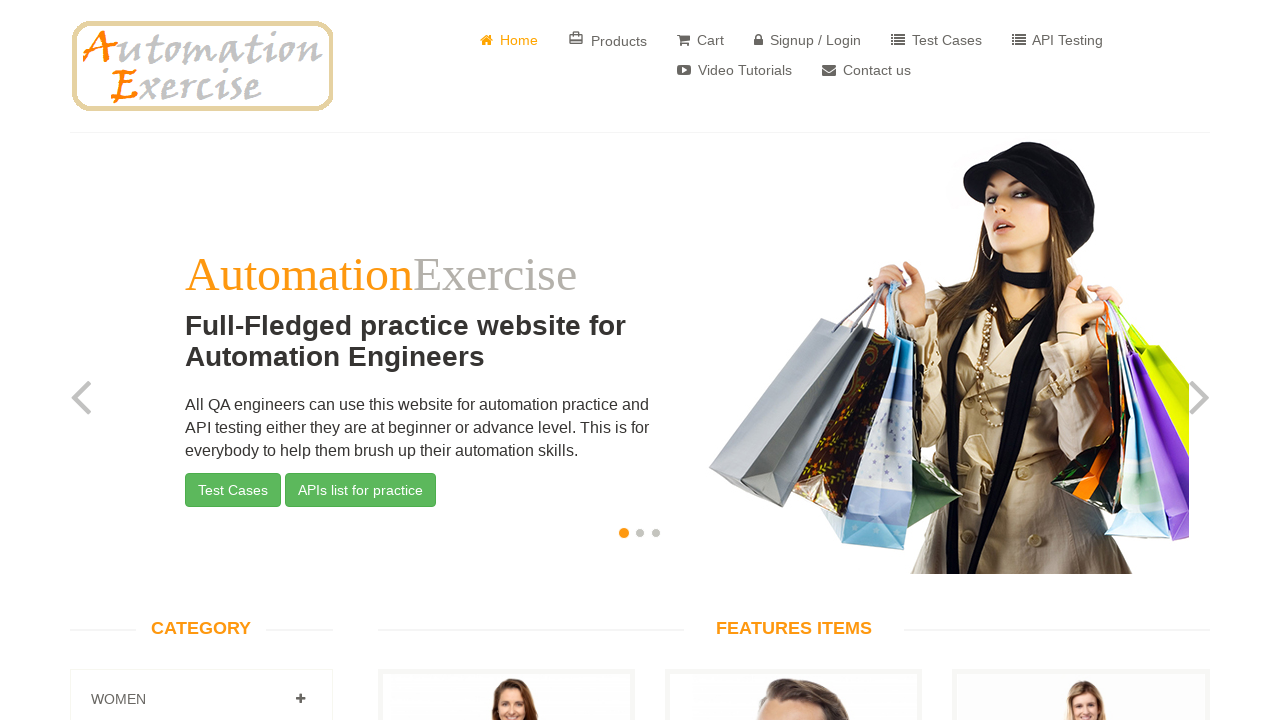

Verified home page loaded at automationexercise.com
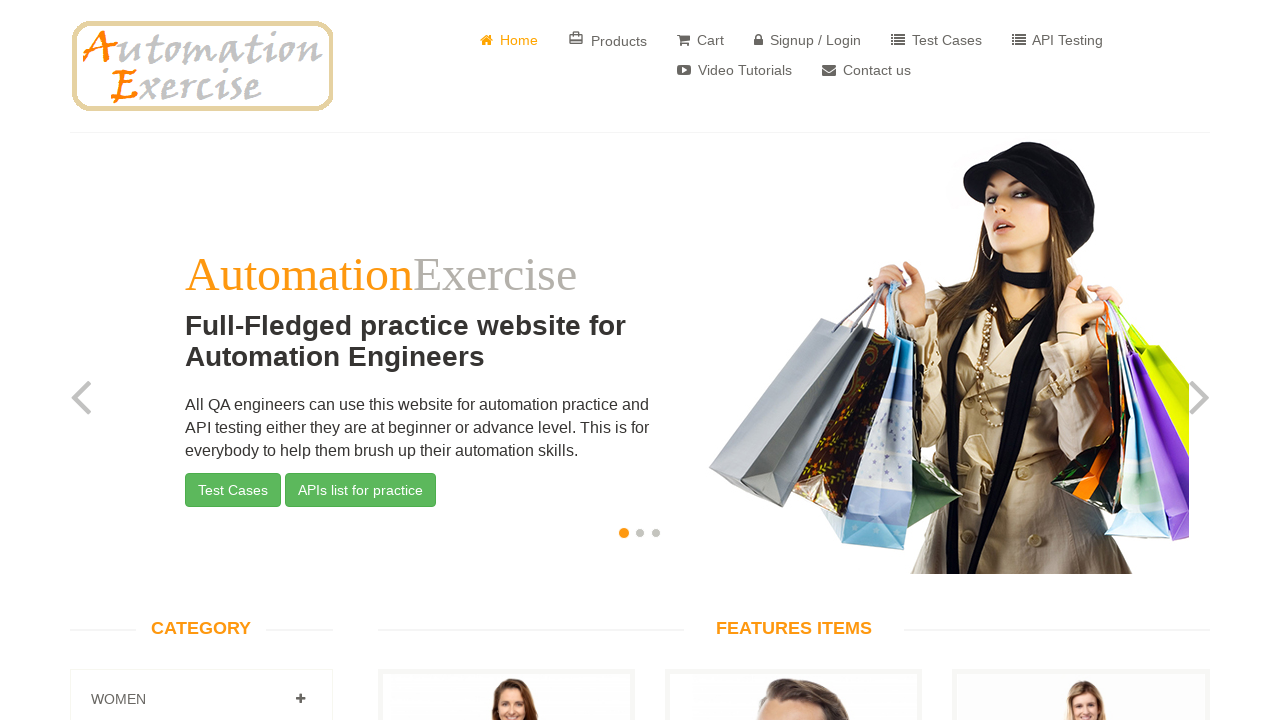

Clicked 'Signup / Login' button at (808, 40) on a[href='/login']
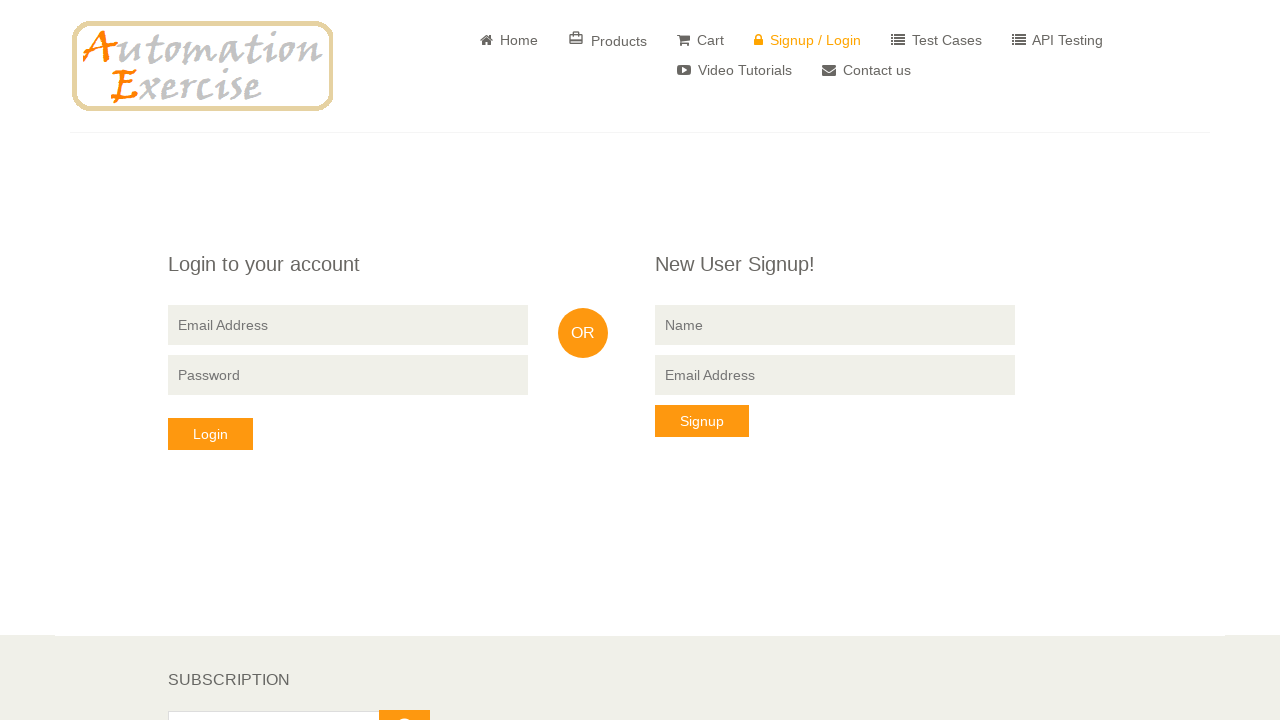

Verified 'New User Signup!' section is visible
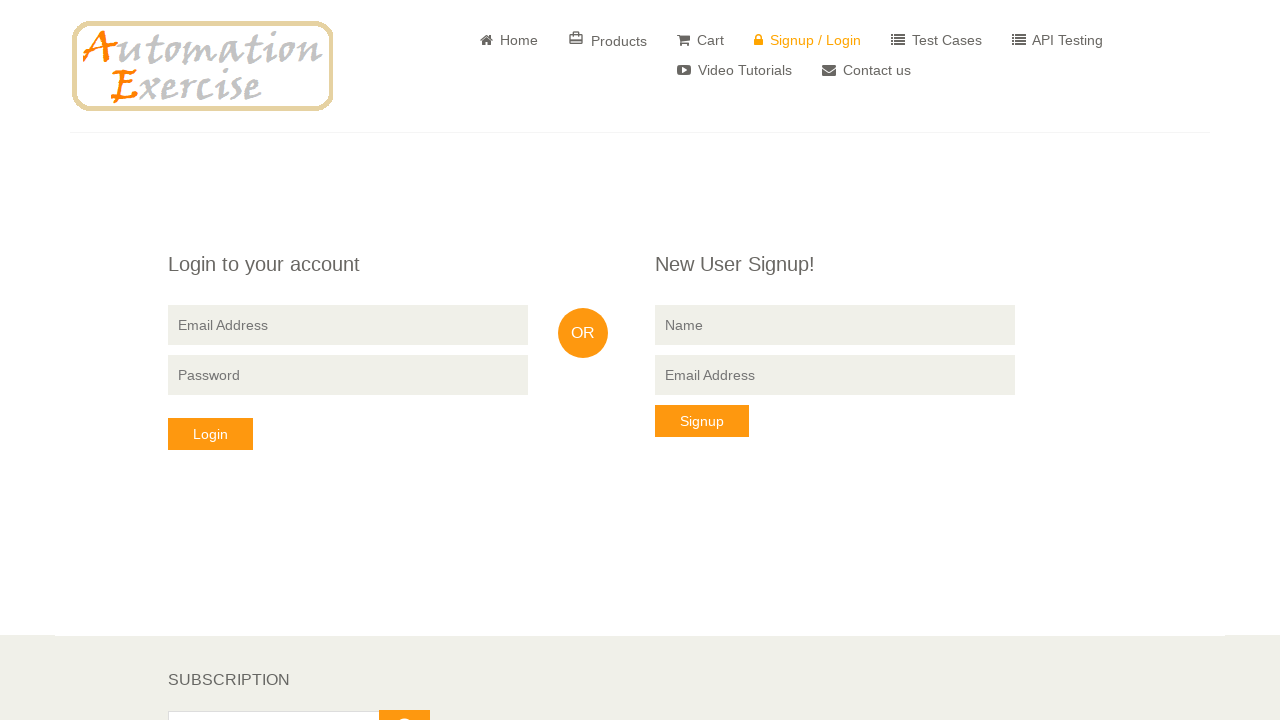

Filled signup name field with 'TestUser1607' on input[name='name']
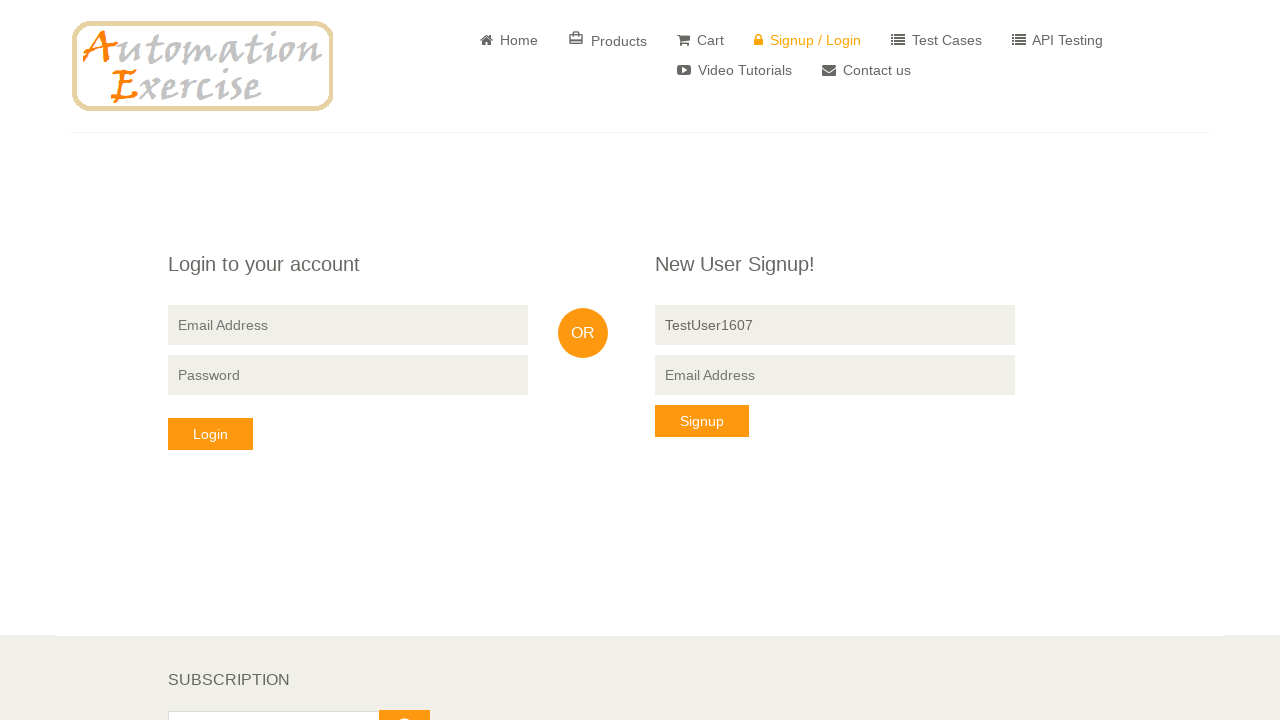

Filled signup email field with 'testuser87950@example.com' on (//input[@name='email'])[2]
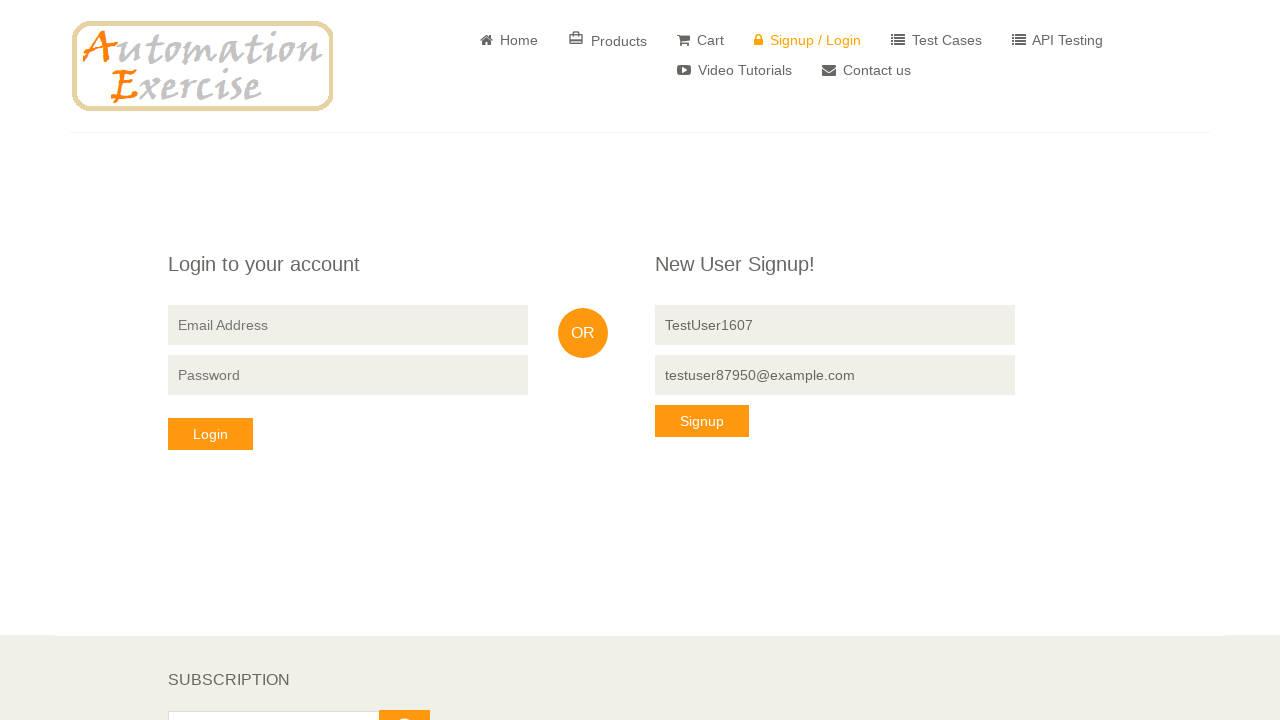

Clicked 'Signup' button to proceed to account information at (702, 421) on (//button[@type='submit'])[2]
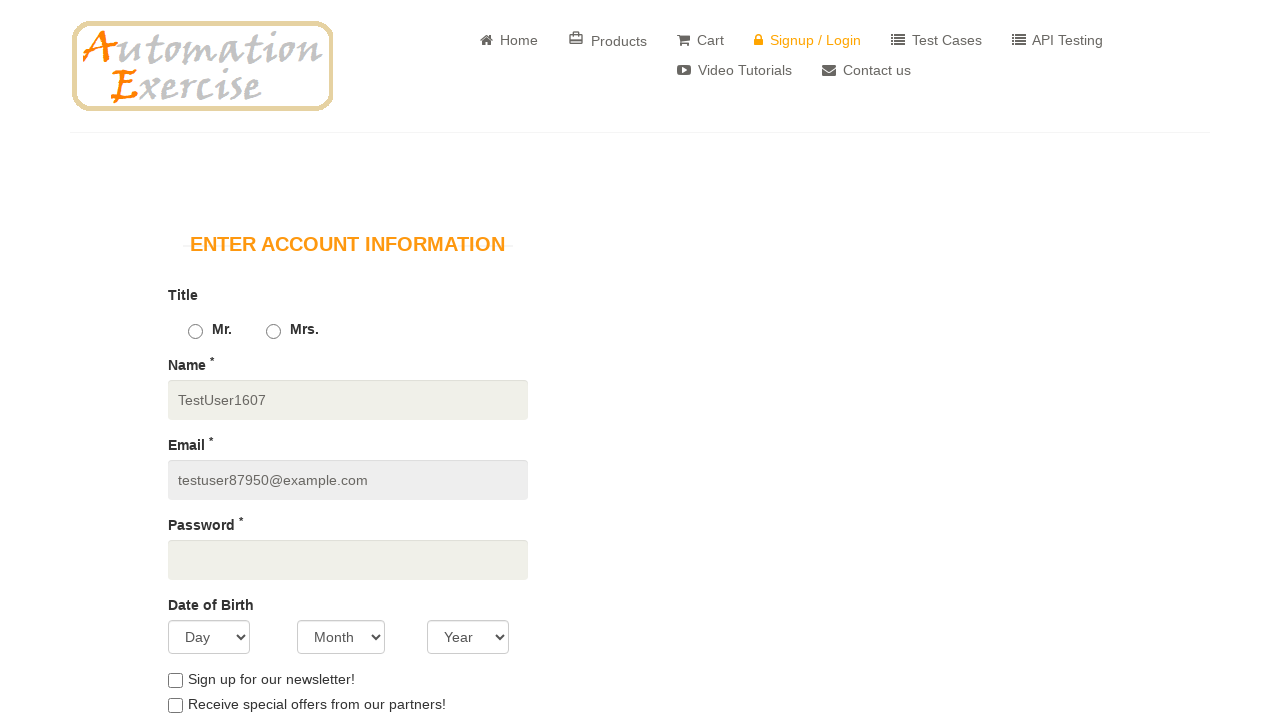

Verified 'ENTER ACCOUNT INFORMATION' section is visible
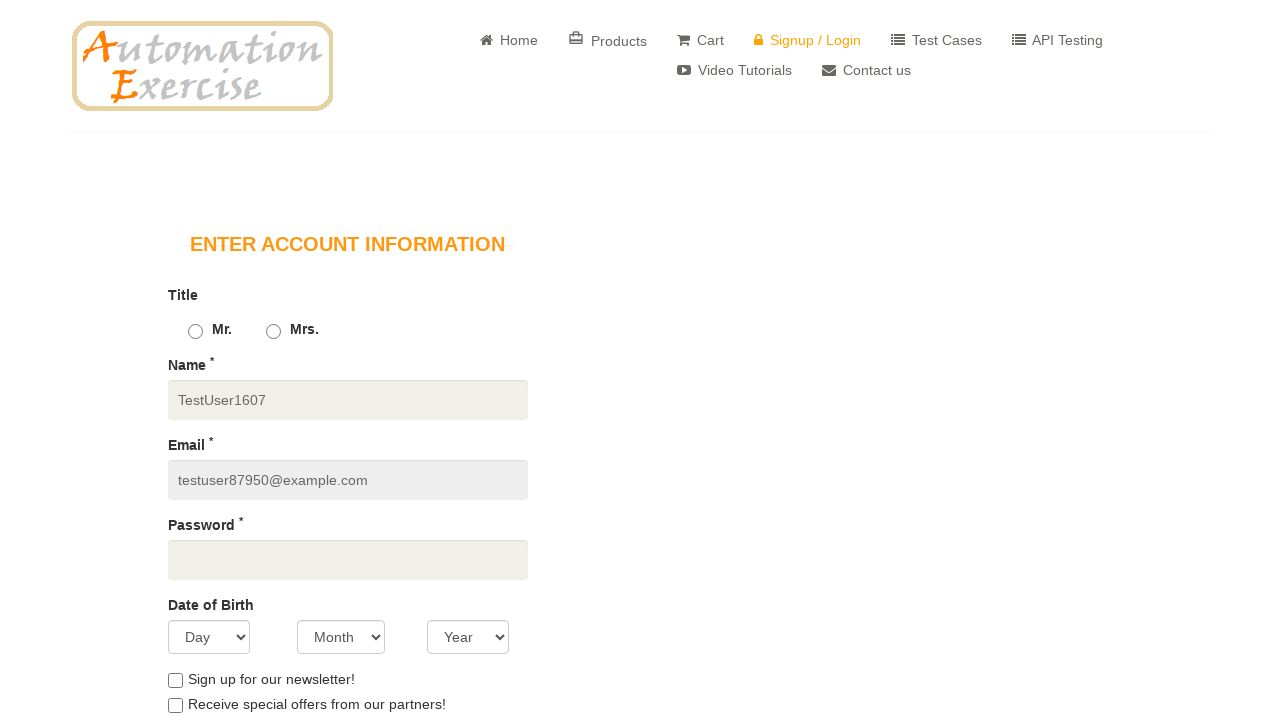

Selected 'Mr.' as title at (210, 330) on label.top
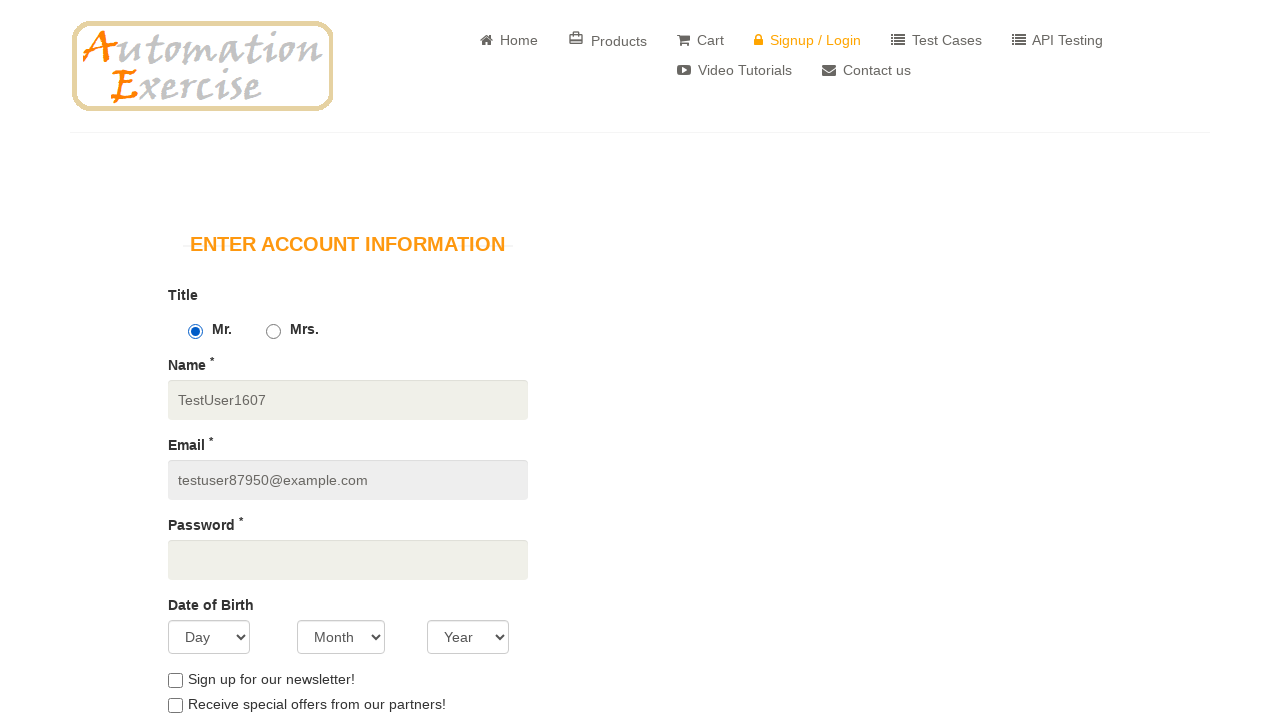

Filled password field with secure password on input[type='password']
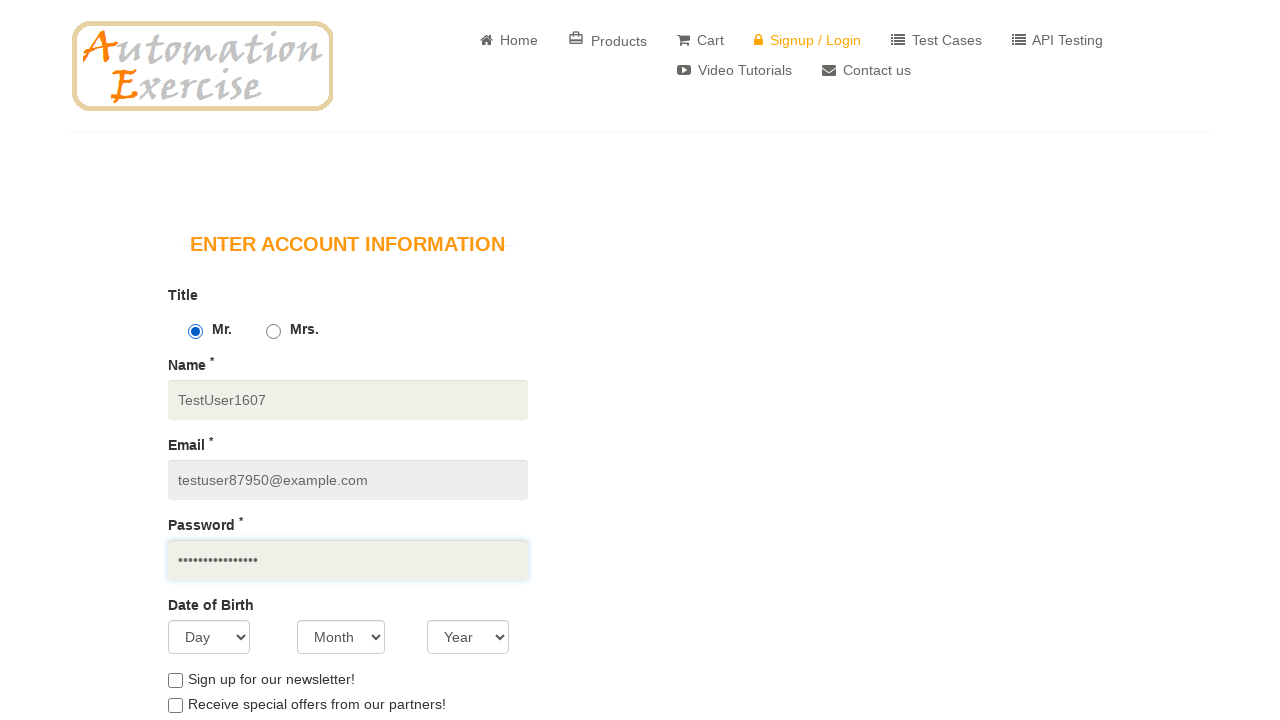

Selected day 10 for date of birth on select#days
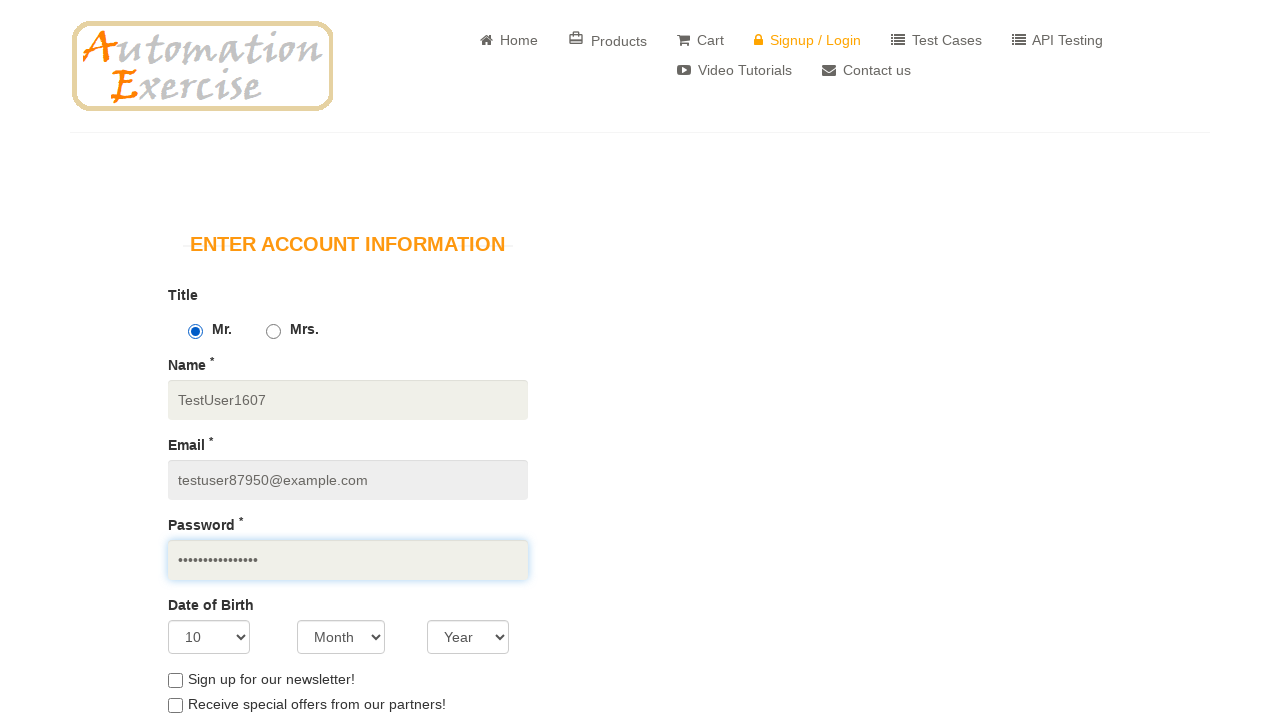

Selected February as birth month on select#months
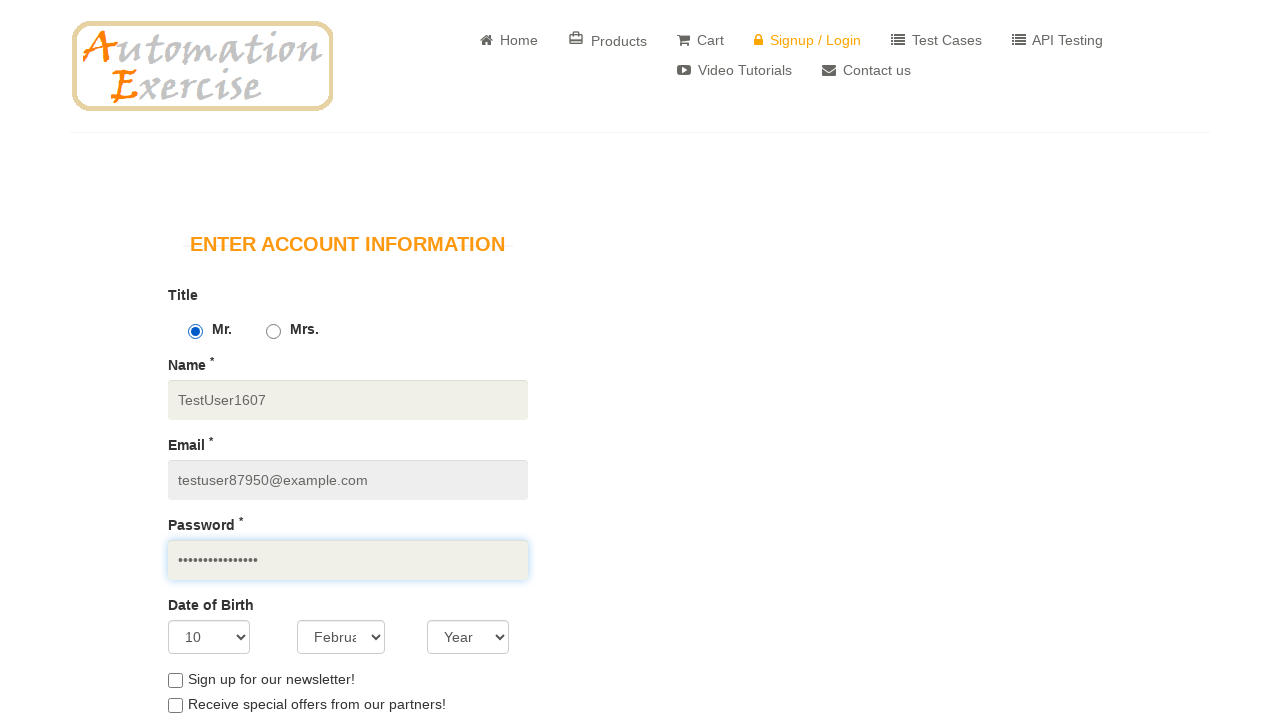

Selected 1990 as birth year on select#years
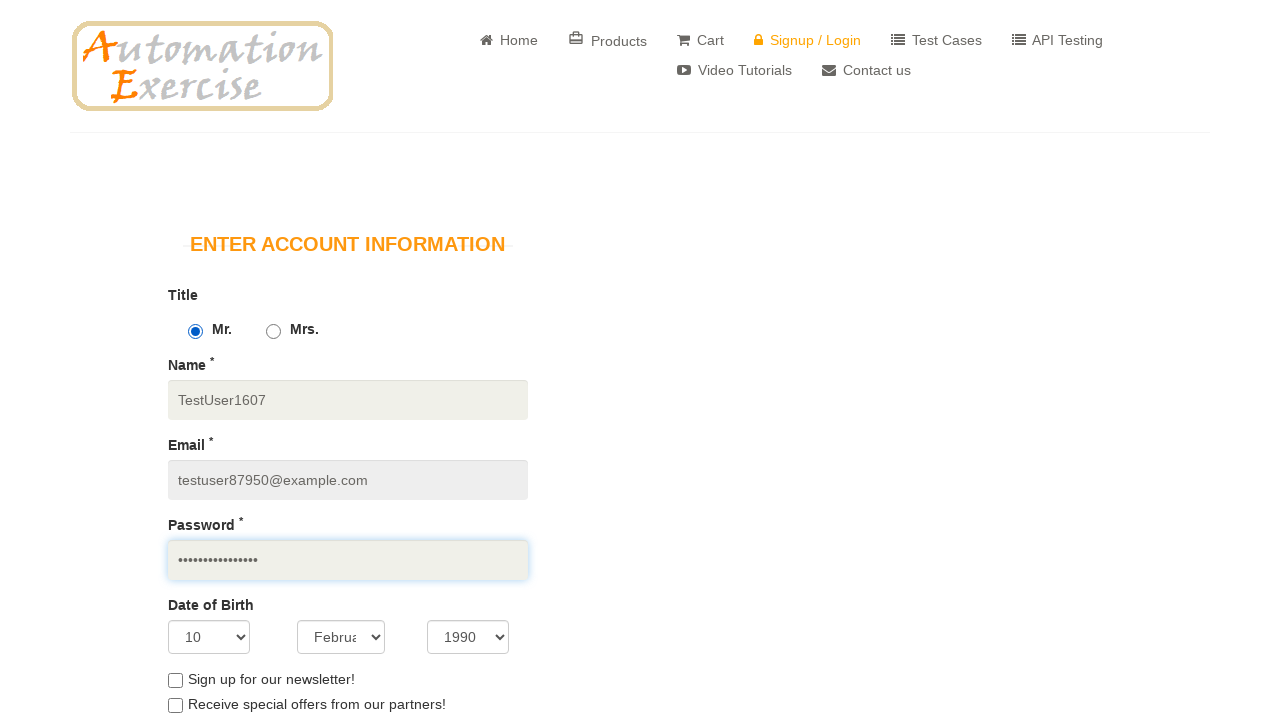

Checked 'Sign up for our newsletter!' checkbox at (271, 679) on label[for='newsletter']
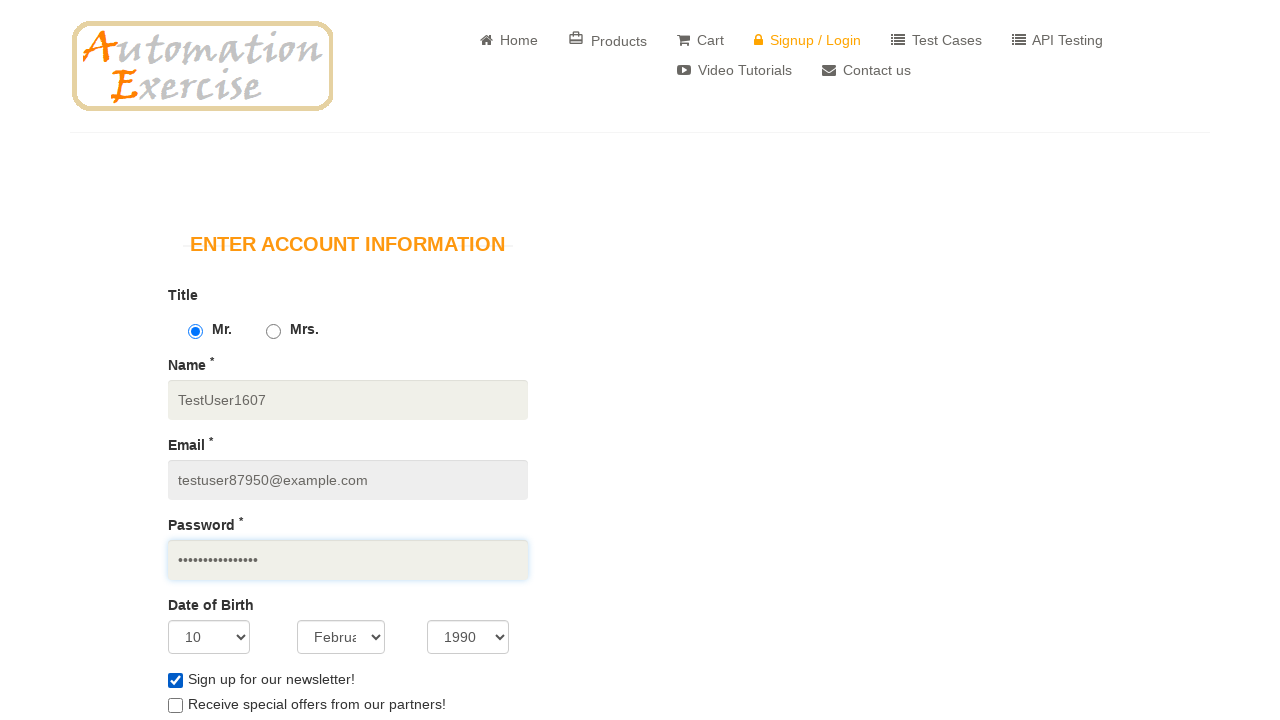

Checked 'Receive special offers from our partners!' checkbox at (316, 704) on label[for='optin']
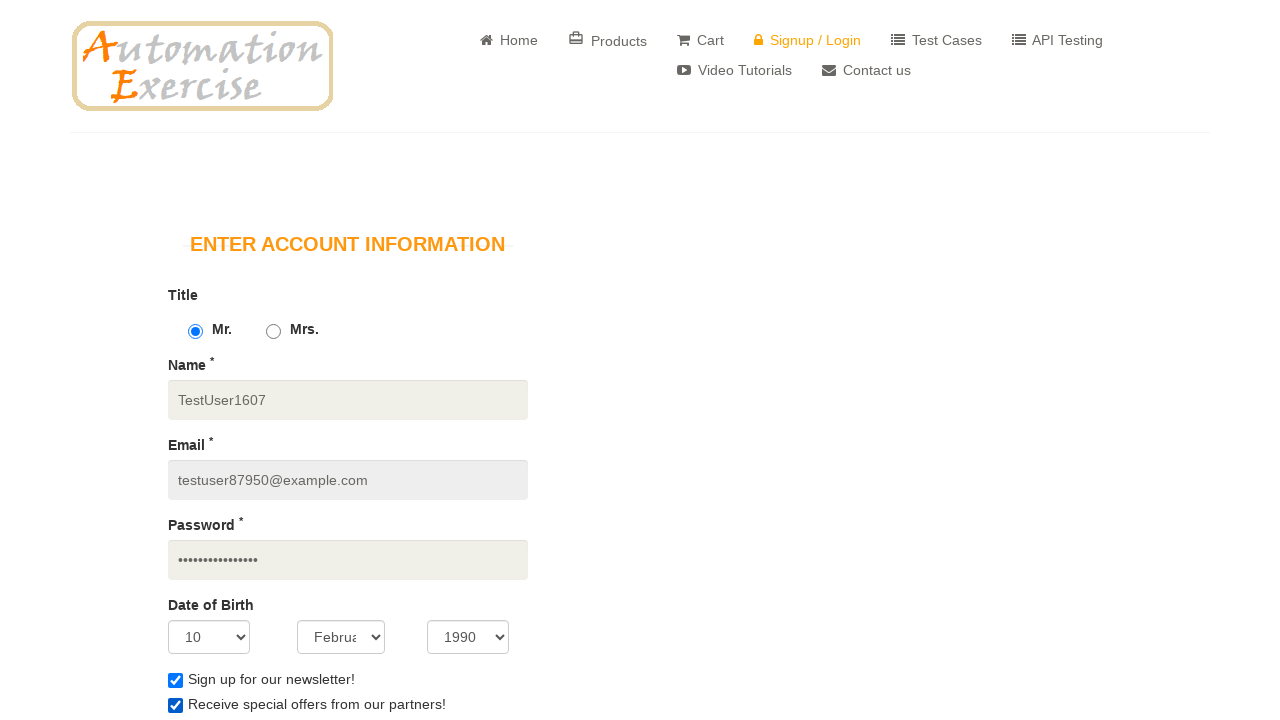

Filled first name field with 'TestUser1607' on input#first_name
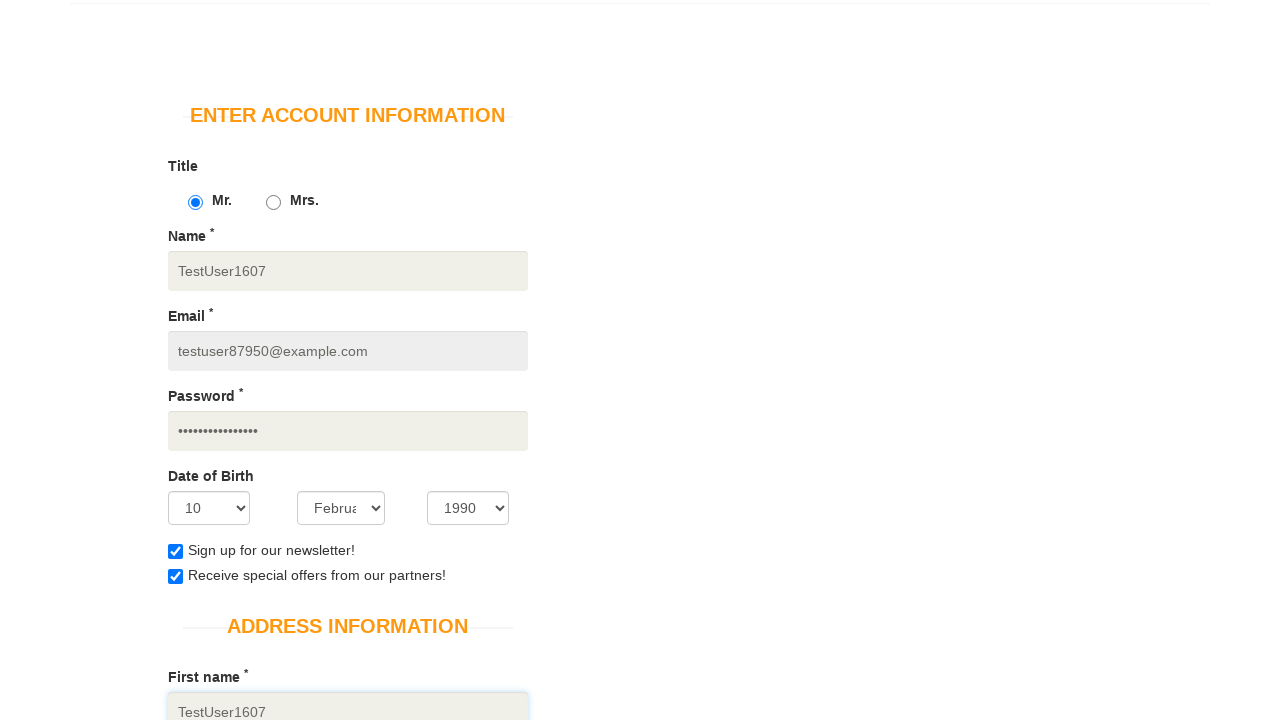

Filled last name field with 'LastName876' on input#last_name
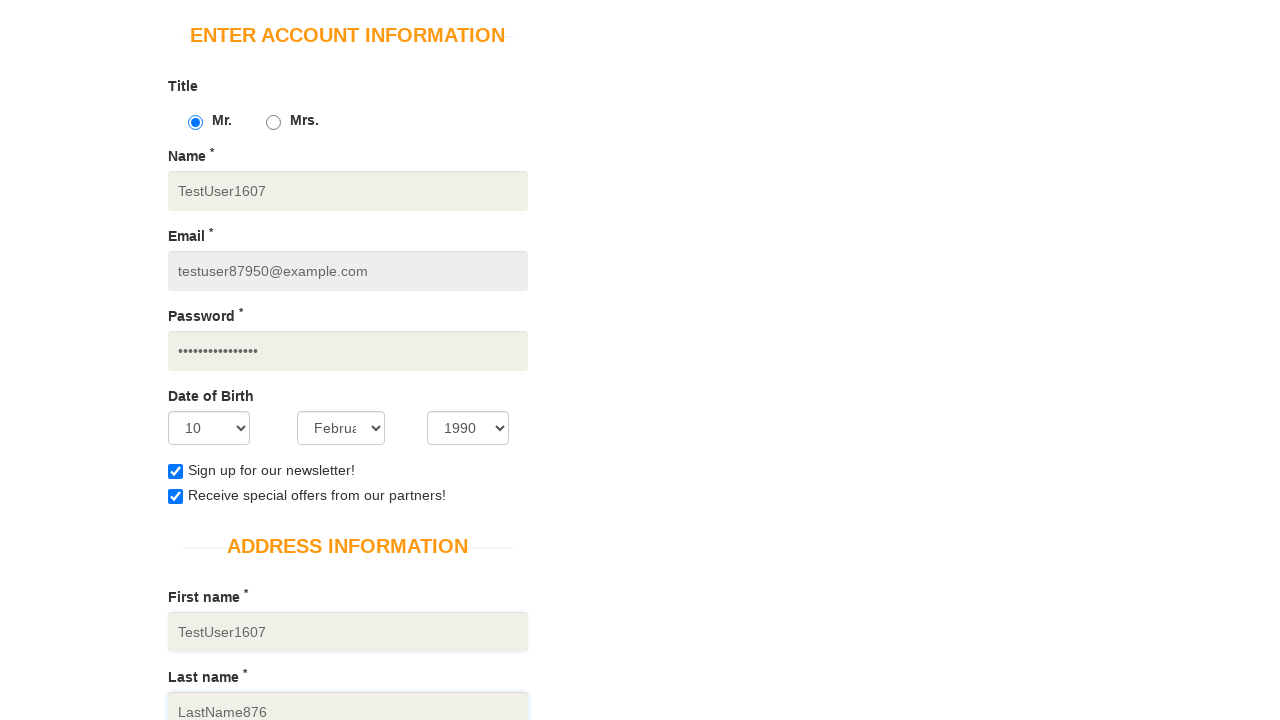

Filled company field with 'TestCompany Inc' on input#company
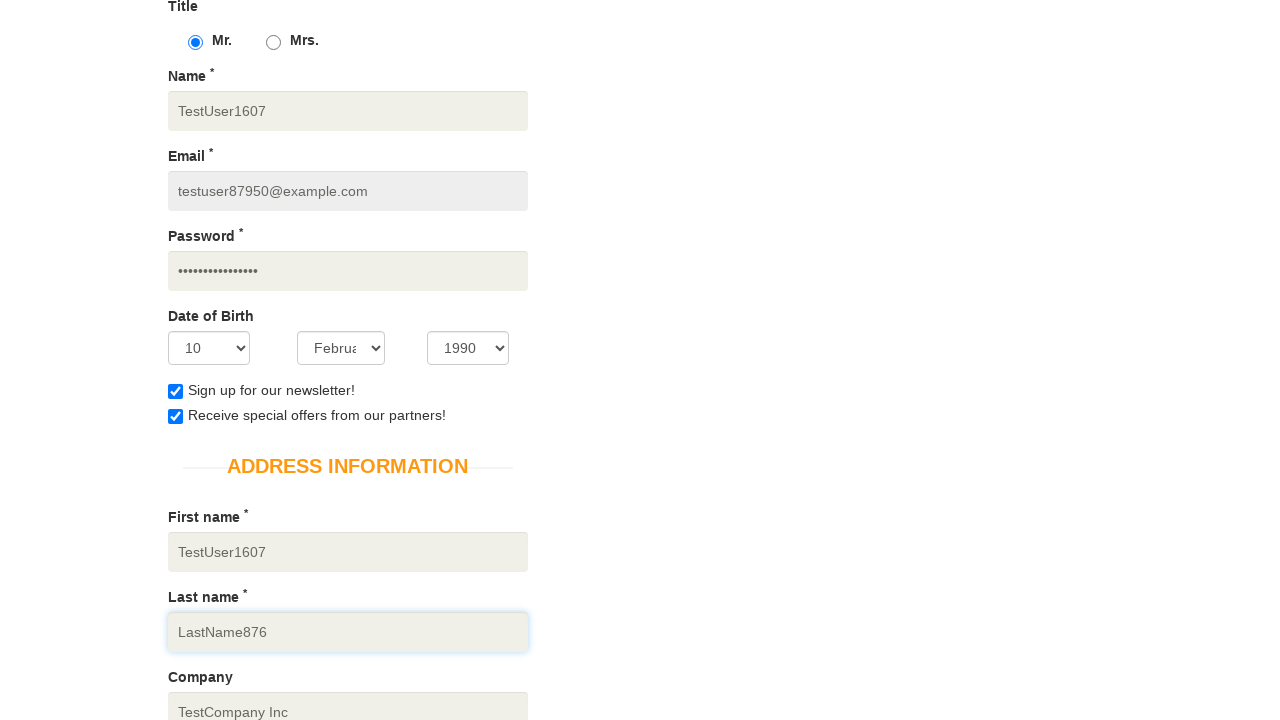

Filled address line 1 with '123 Test Street, Suite 456' on input#address1
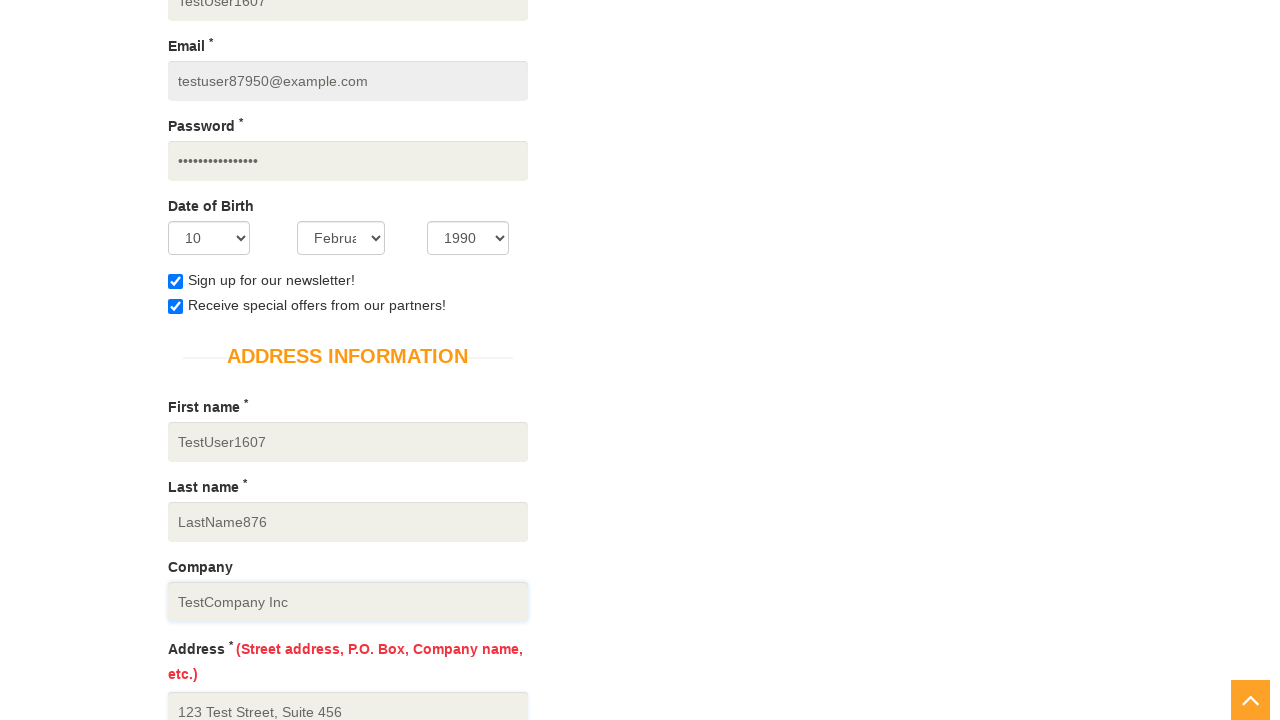

Filled address line 2 with 'Building B' on input#address2
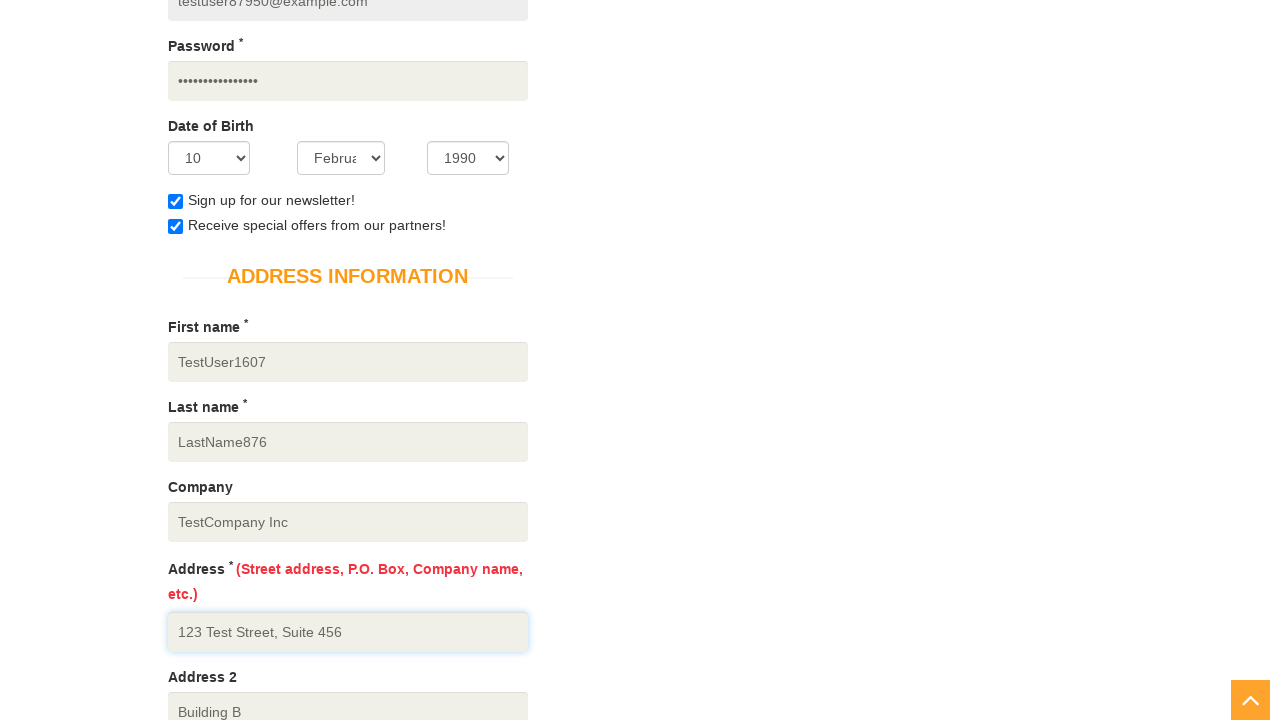

Selected 'Singapore' as country on select[name='country']
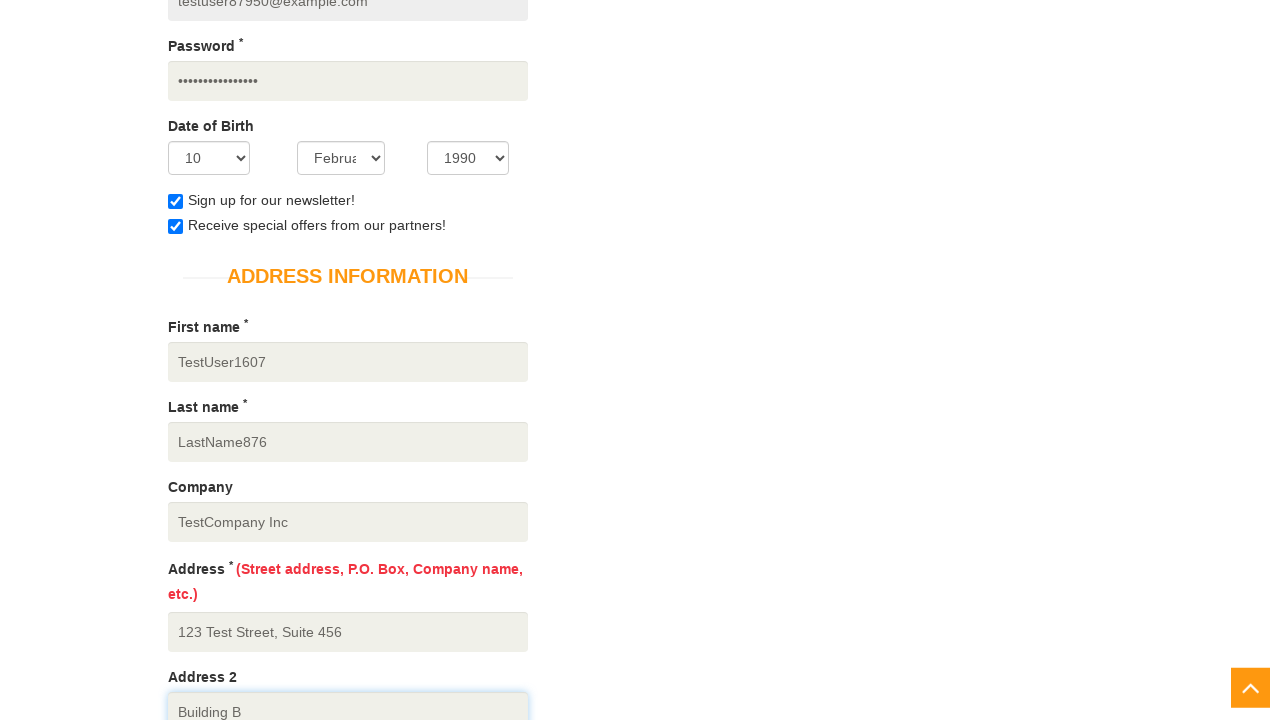

Filled state field with 'Central Region' on #state
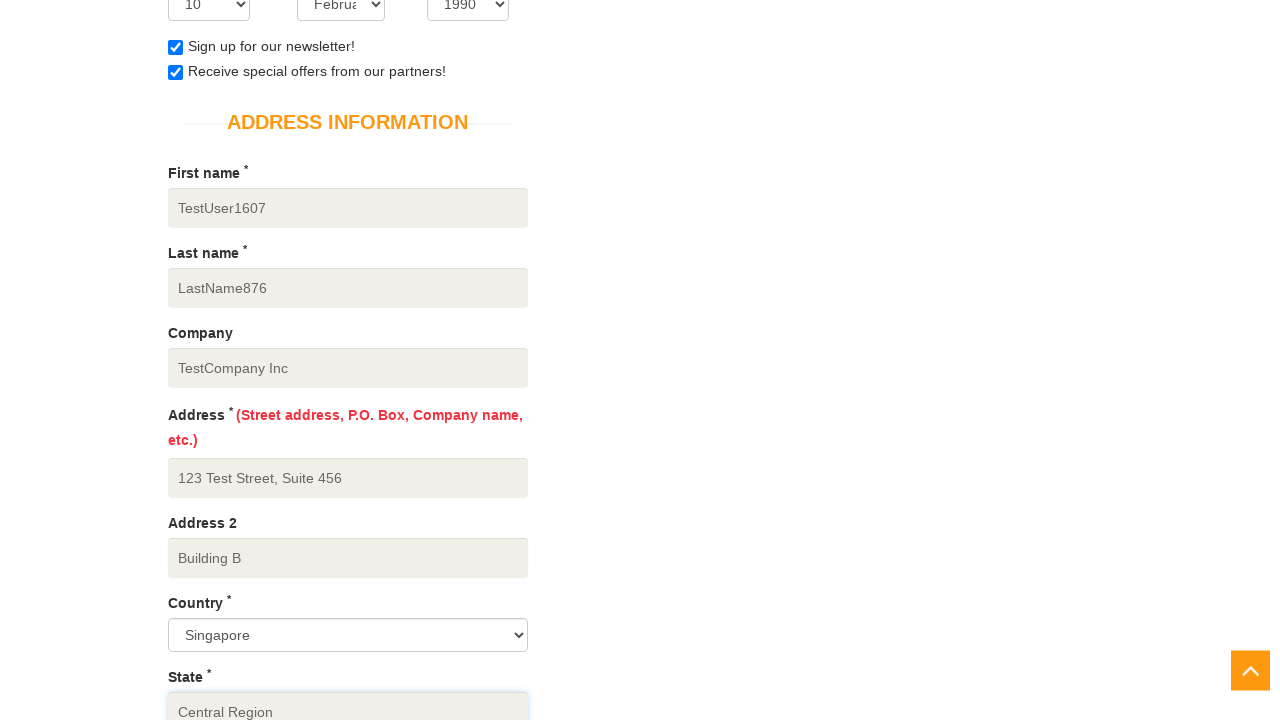

Filled city field with 'Chinatown' on #city
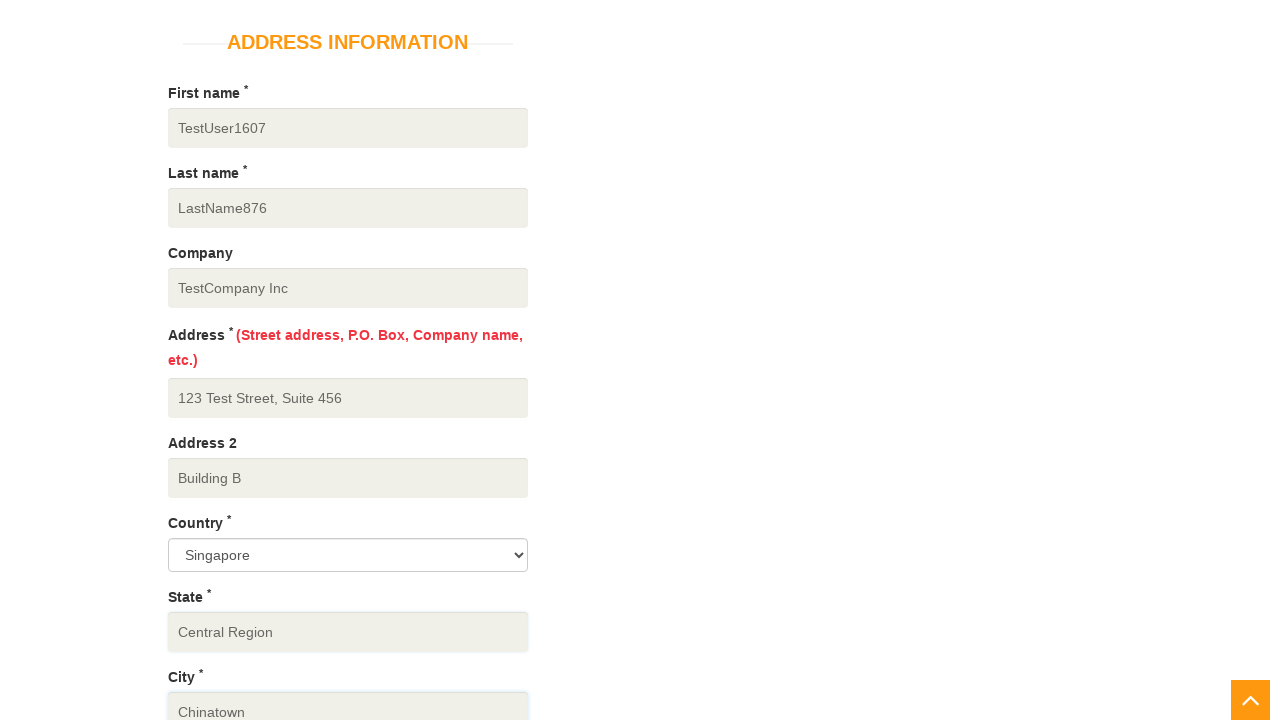

Filled zipcode field with '23401' on #zipcode
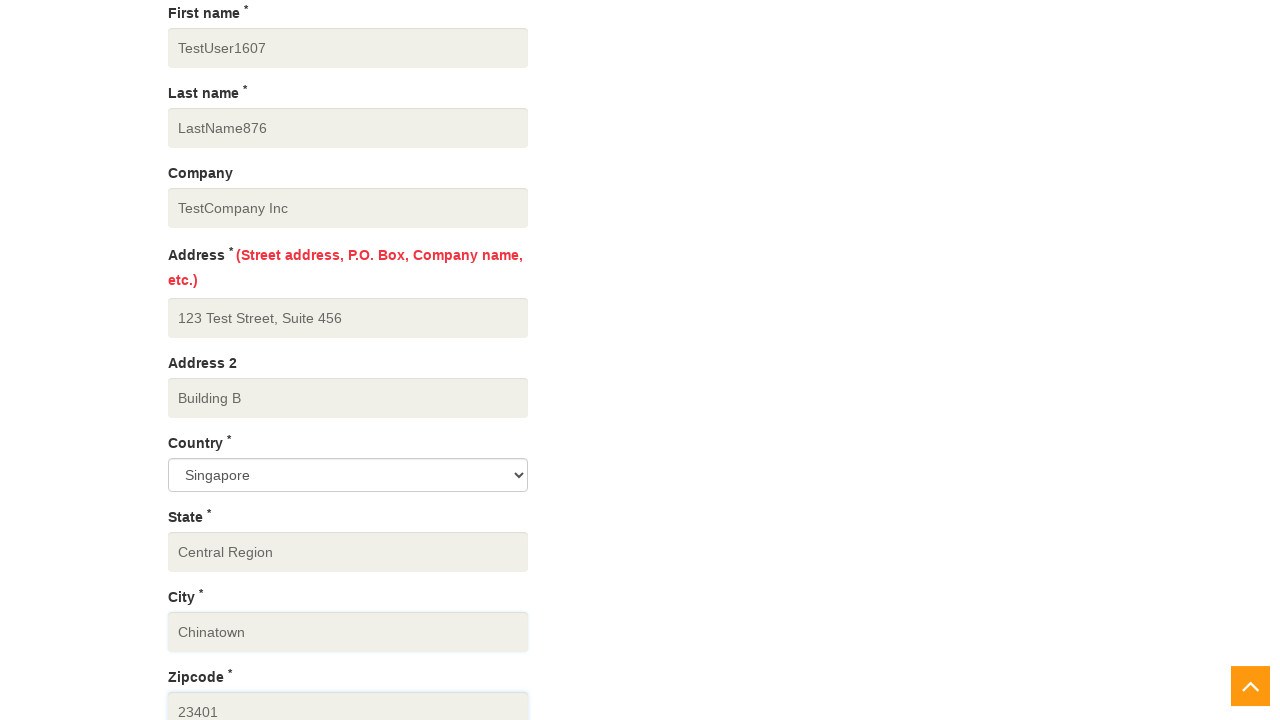

Filled mobile number field with '555-3294067' on #mobile_number
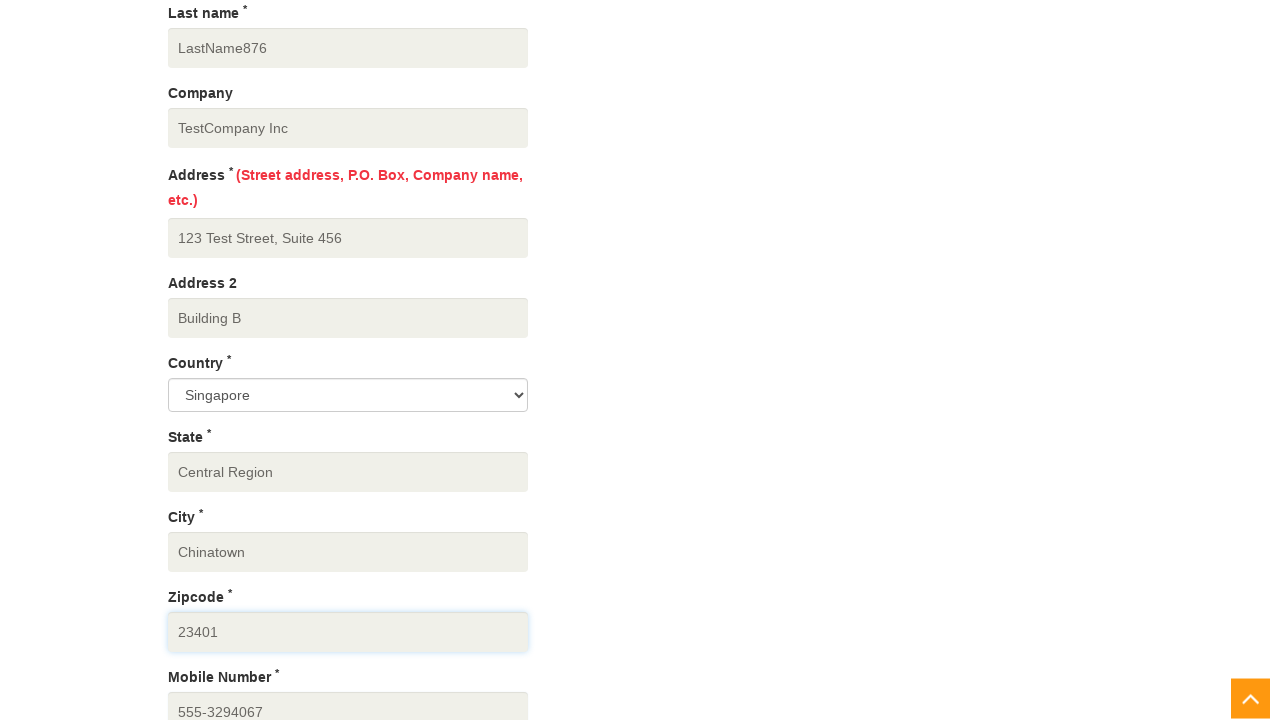

Clicked 'Create Account' button to submit registration at (241, 360) on (//button[@type='submit'])[1]
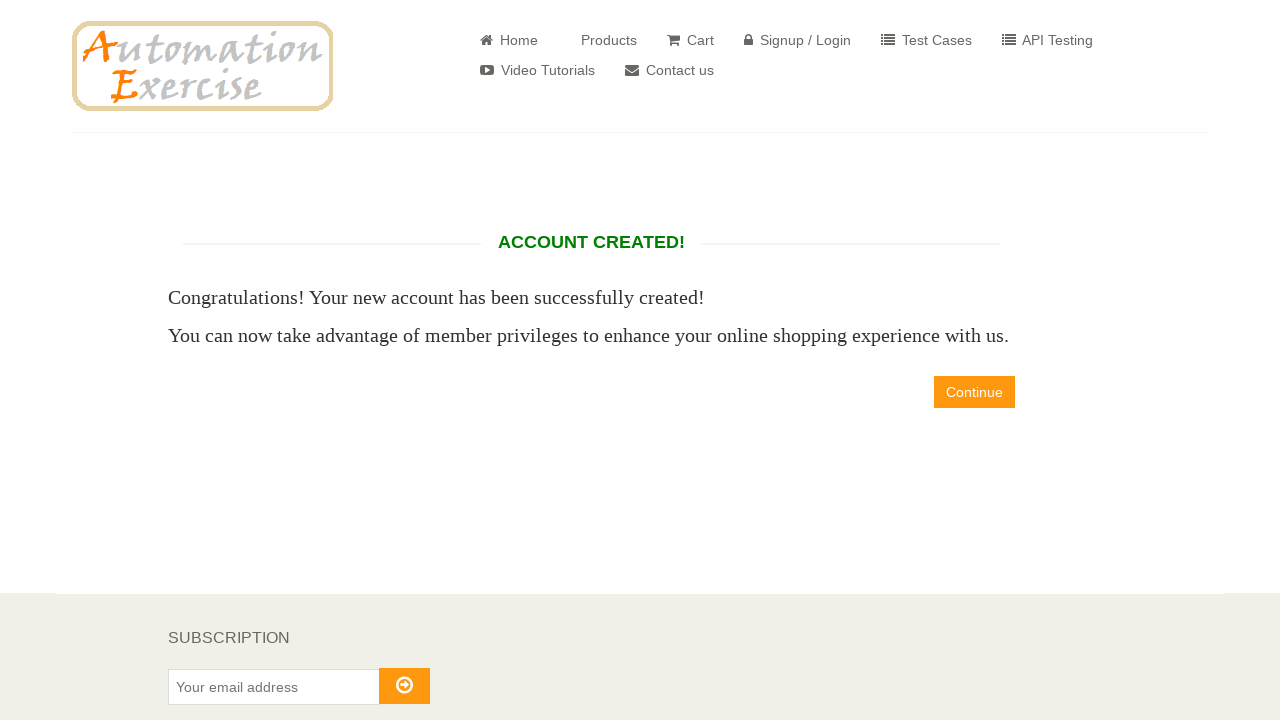

Verified 'ACCOUNT CREATED!' message is displayed
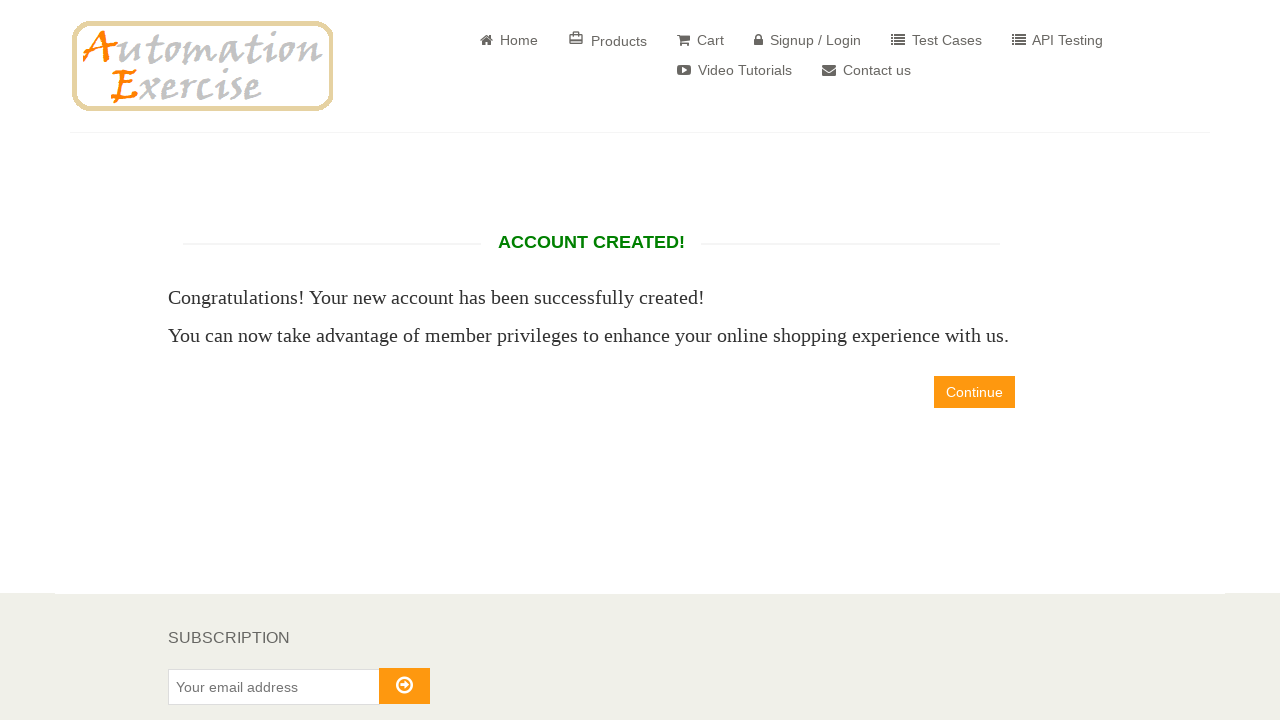

Clicked 'Continue' button to complete registration flow at (974, 392) on .btn.btn-primary
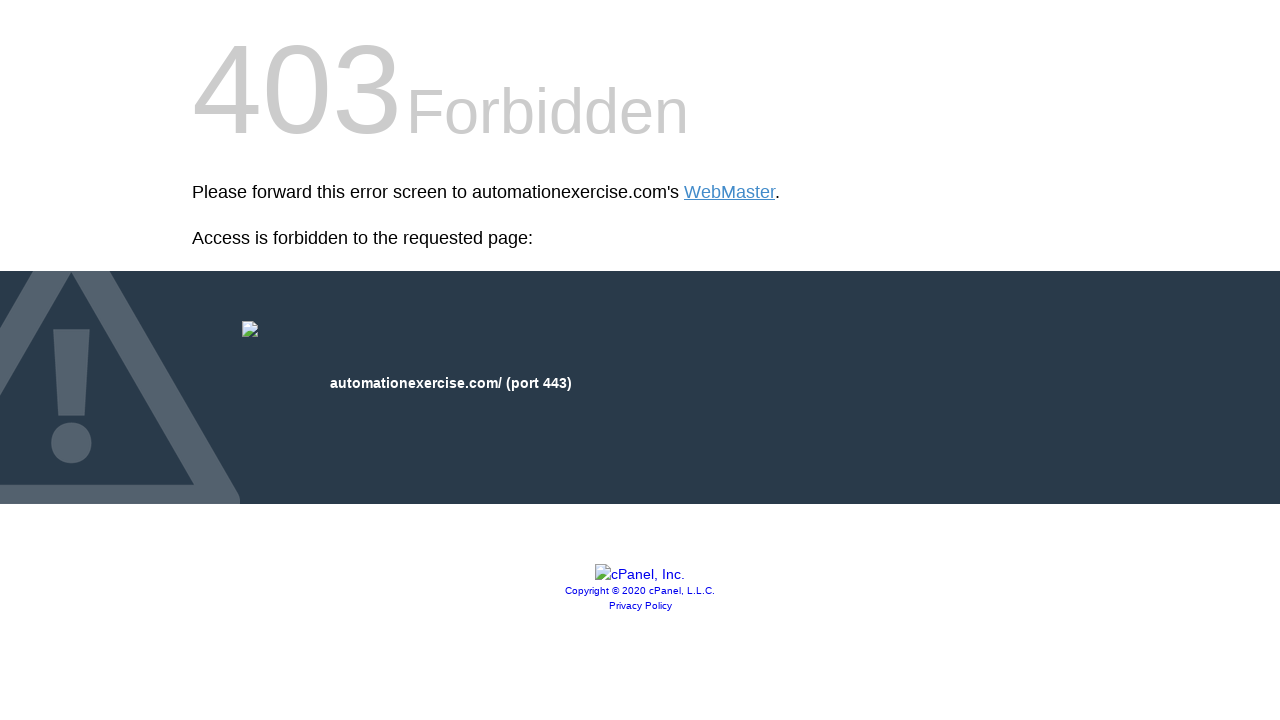

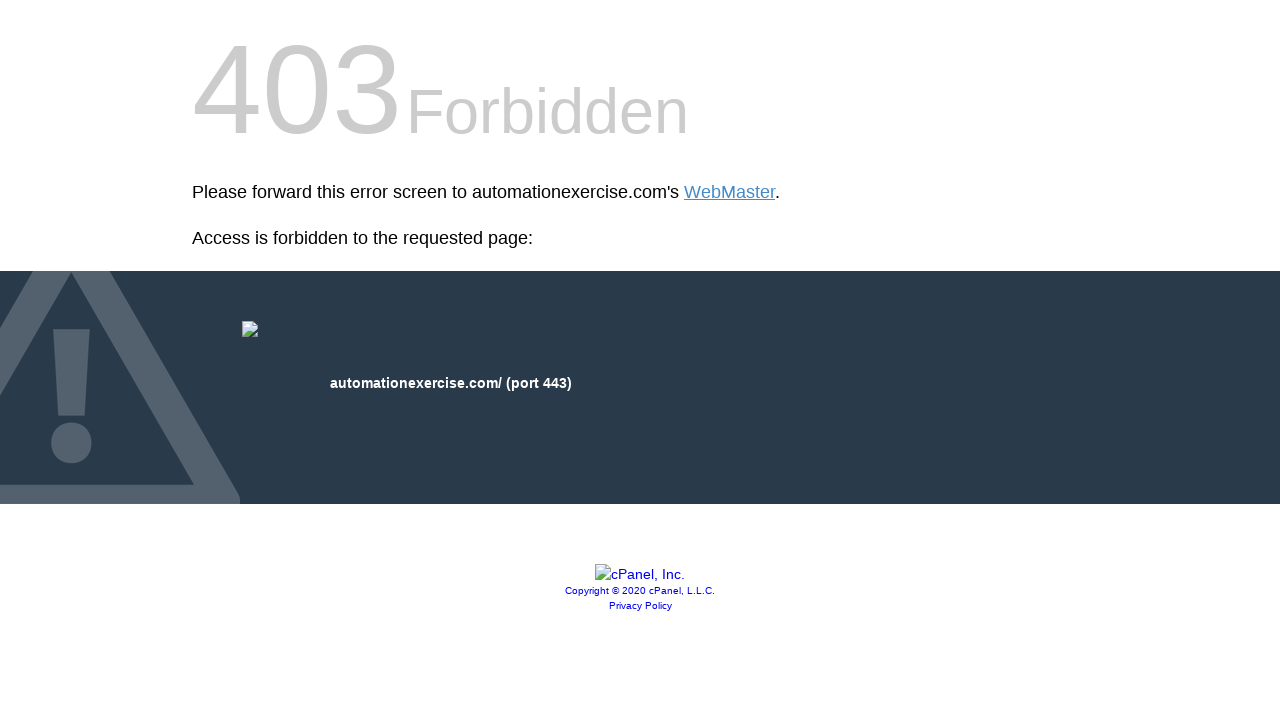